Tests JavaScript prompt alert by clicking the prompt button, entering text, and verifying the entered text is displayed

Starting URL: http://practice.cydeo.com/javascript_alerts

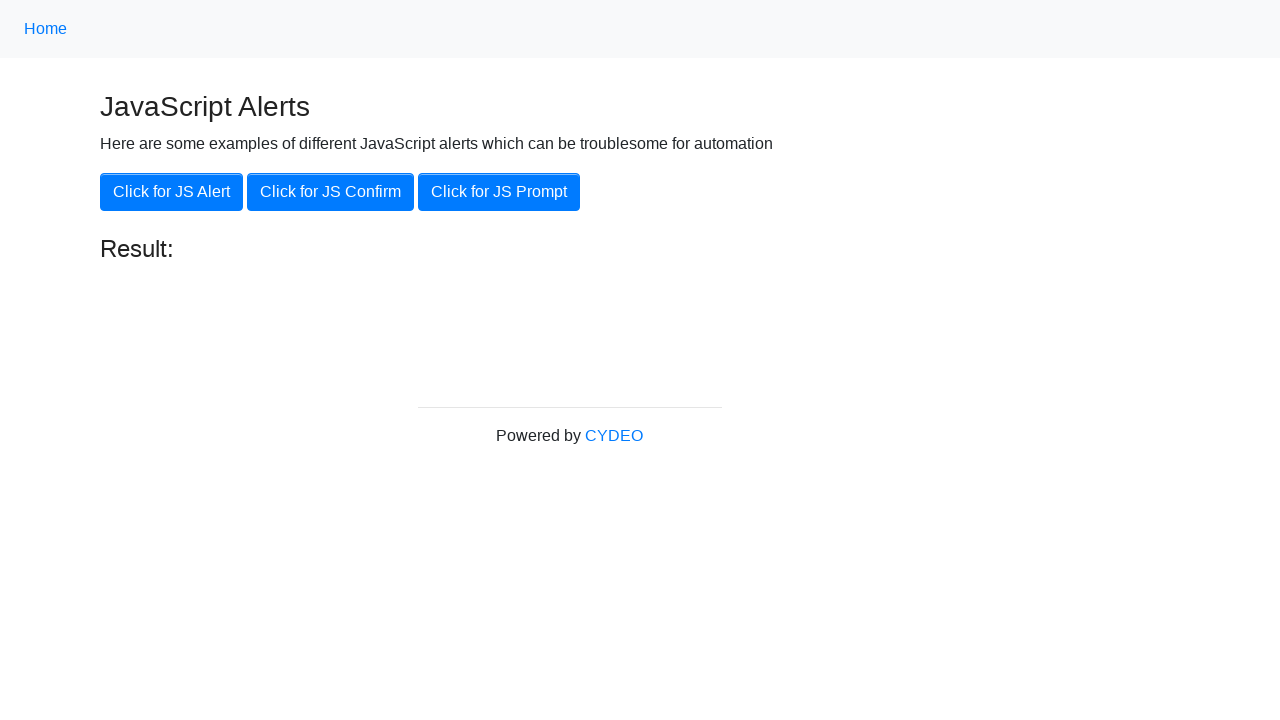

Set up dialog handler to accept prompt with 'hello'
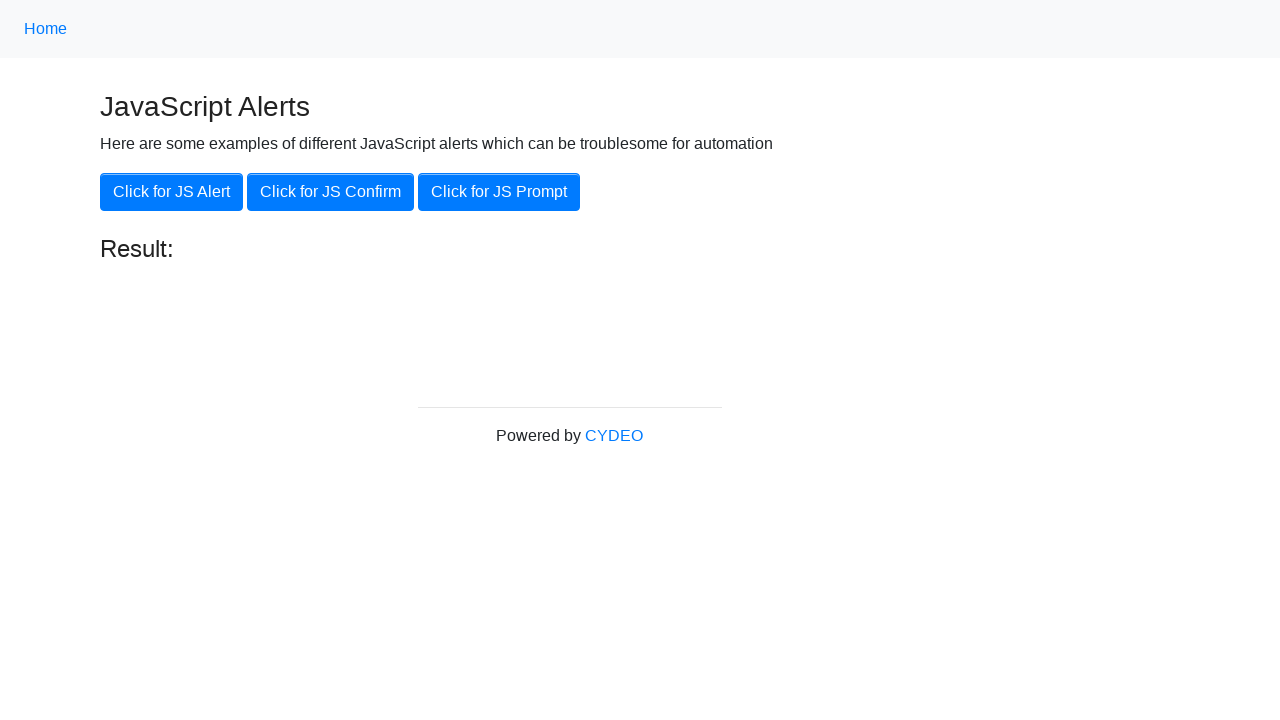

Clicked the JS Prompt button at (499, 192) on xpath=//button[@onclick='jsPrompt()']
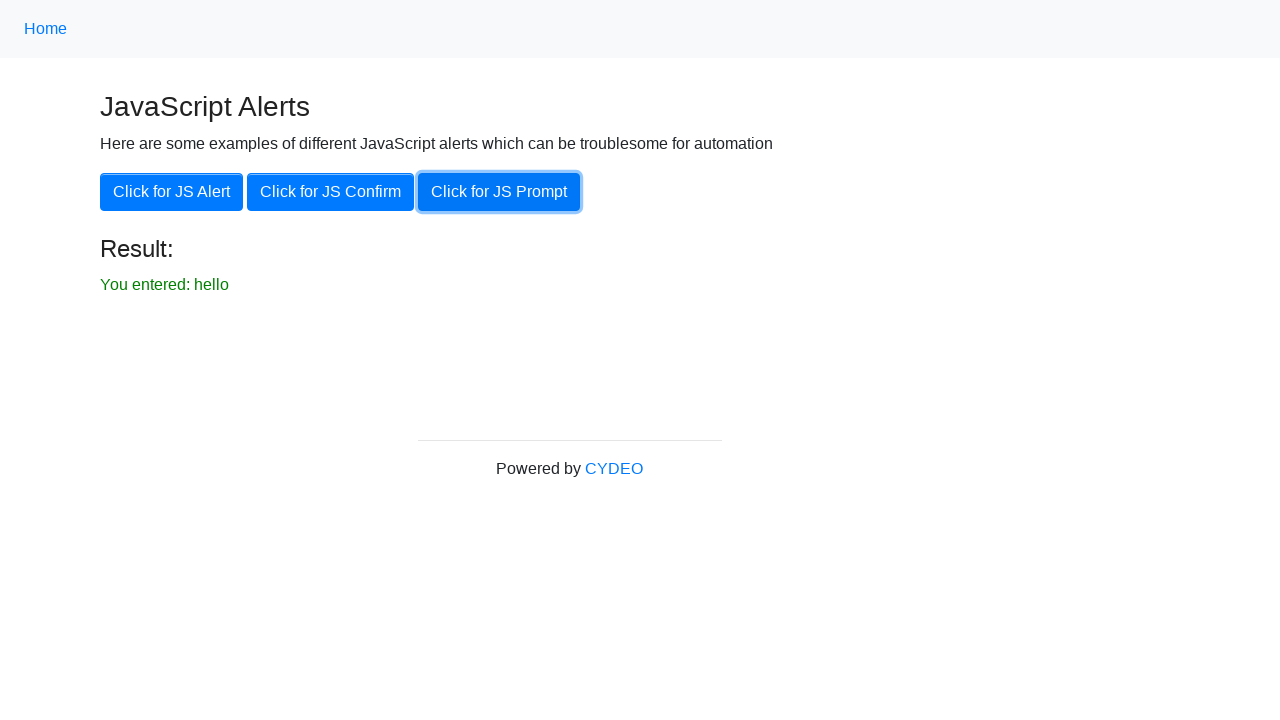

Result element appeared on page
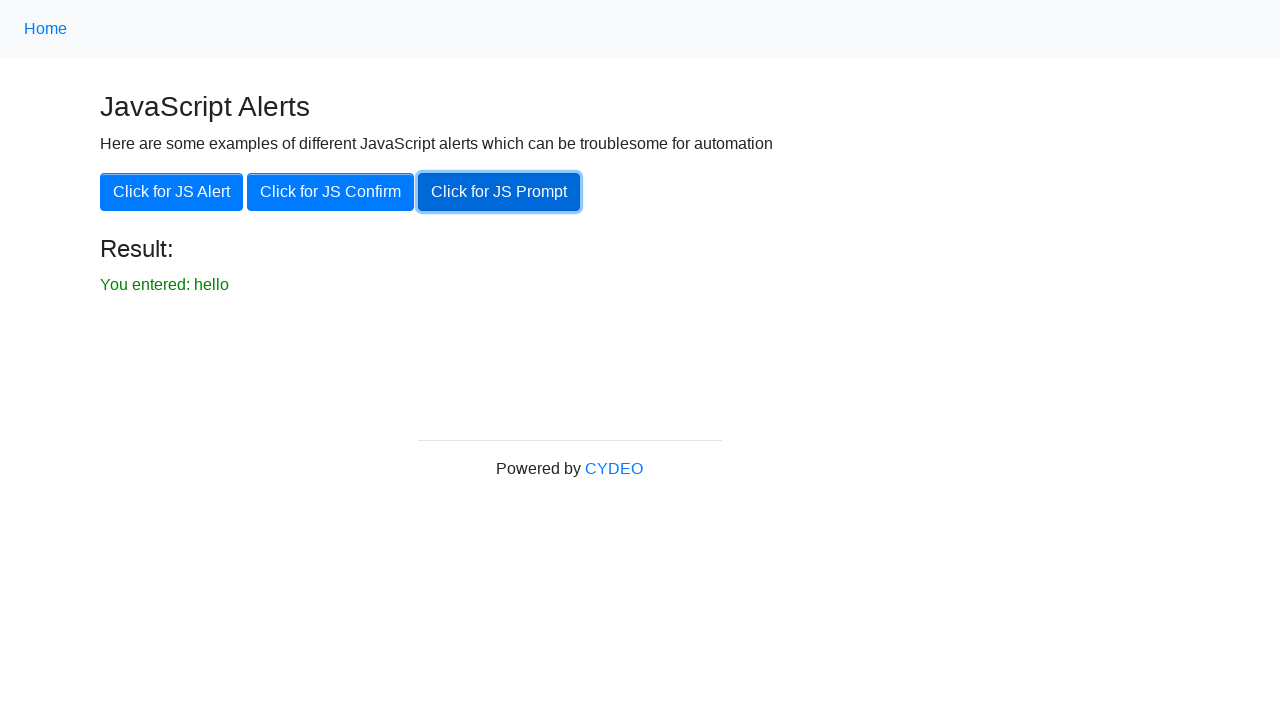

Retrieved result text from page
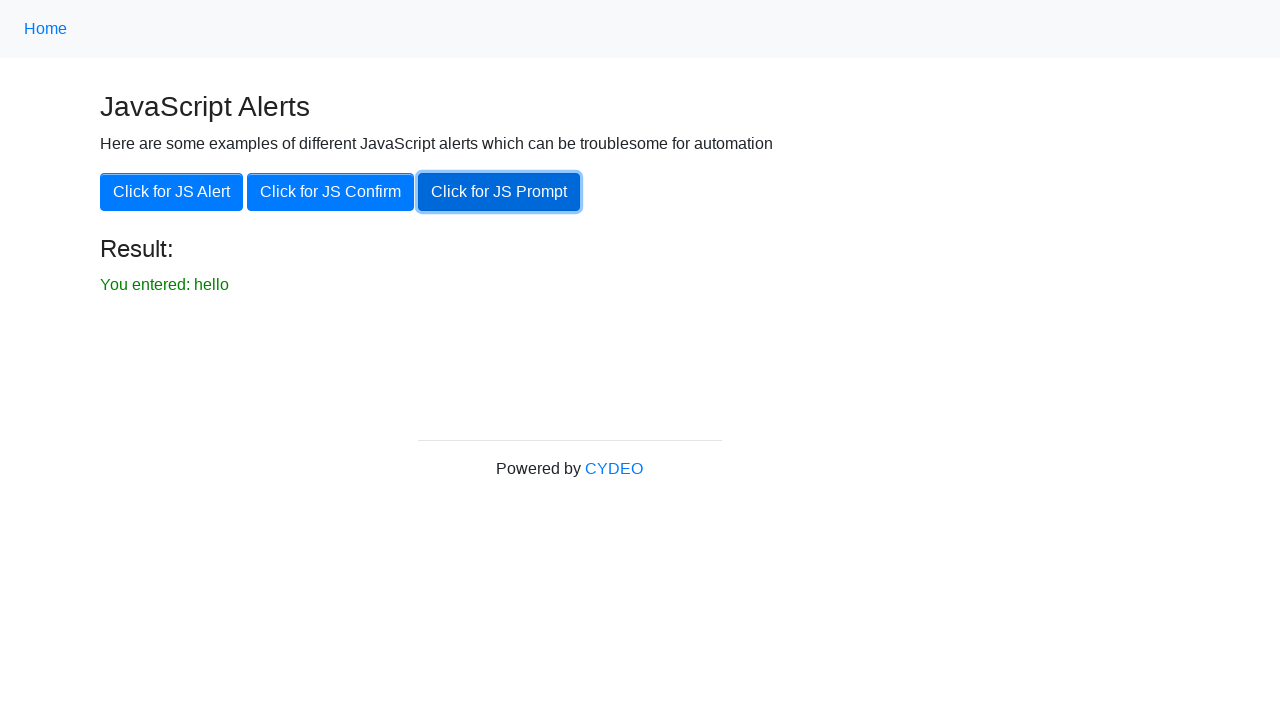

Verified result text matches 'You entered: hello'
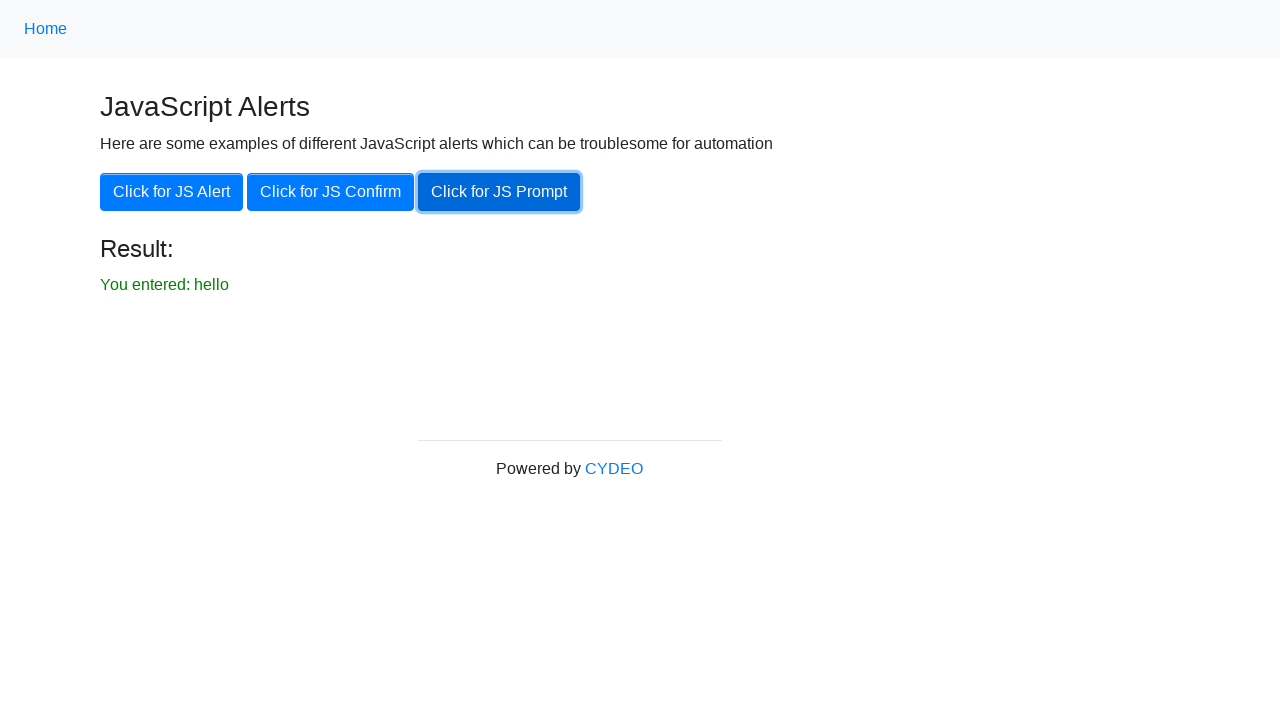

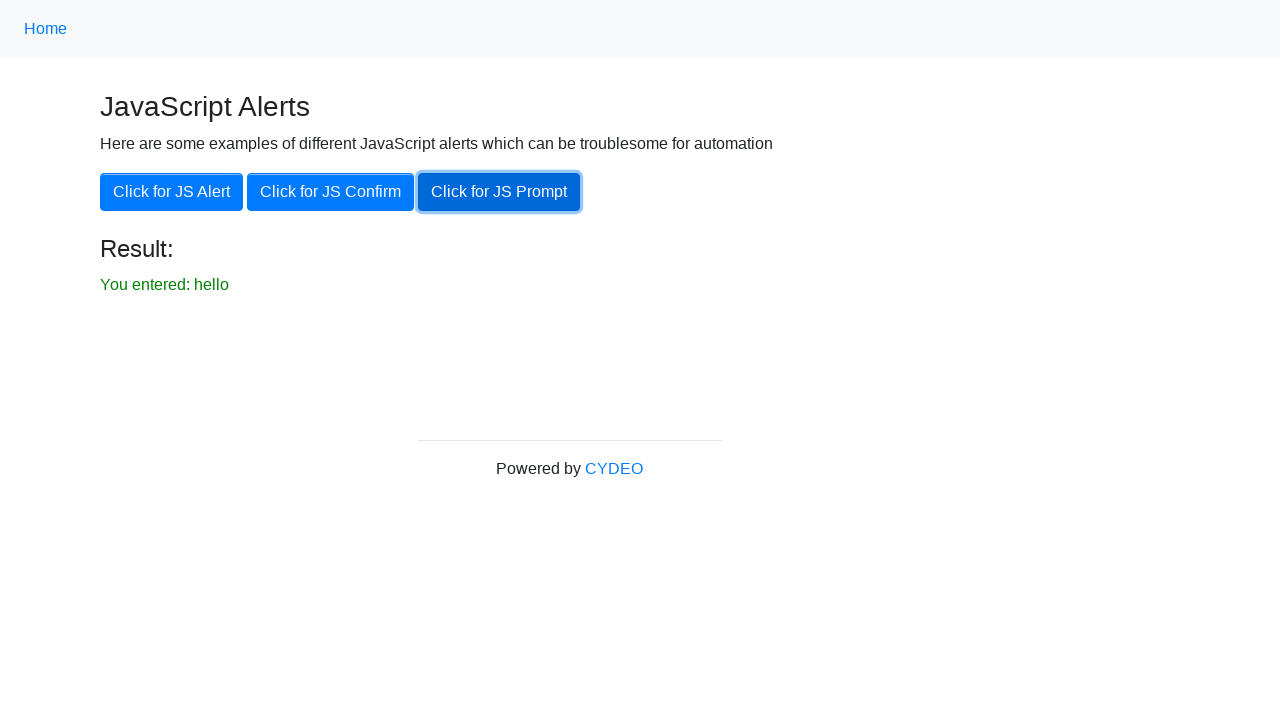